Navigates to Mars news page and waits for news content to load

Starting URL: https://data-class-mars.s3.amazonaws.com/Mars/index.html

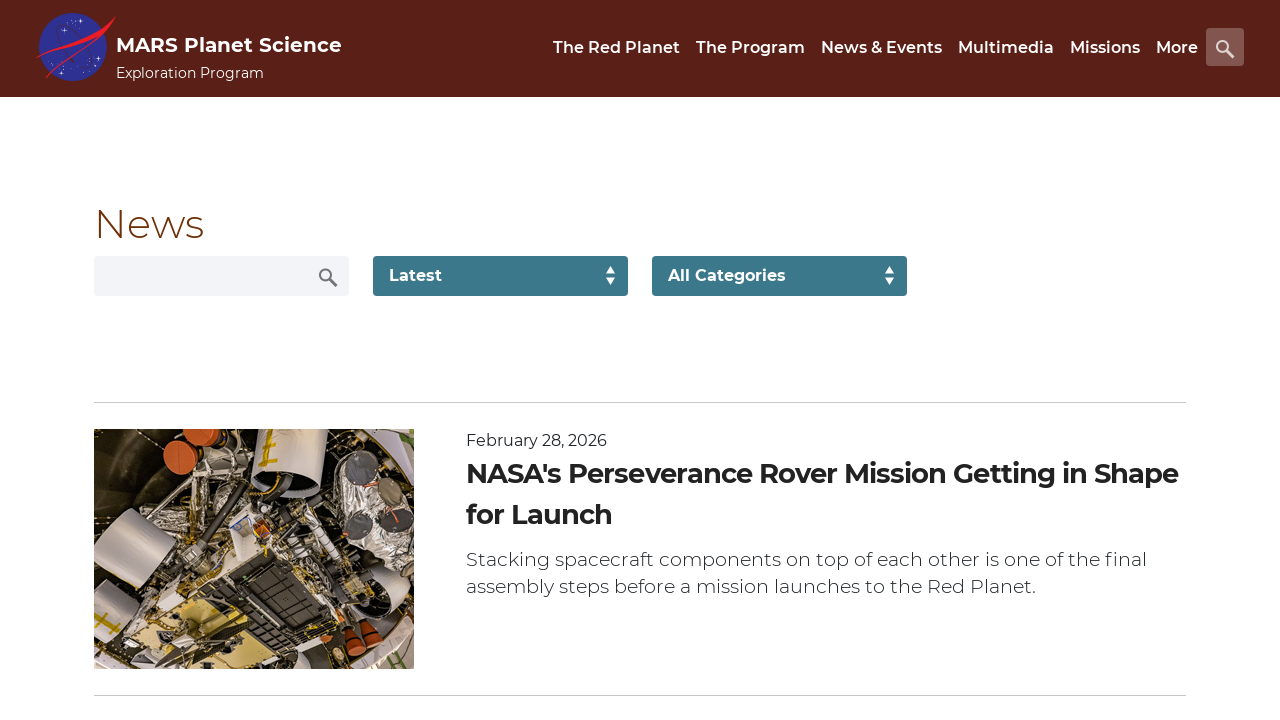

Navigated to Mars news page
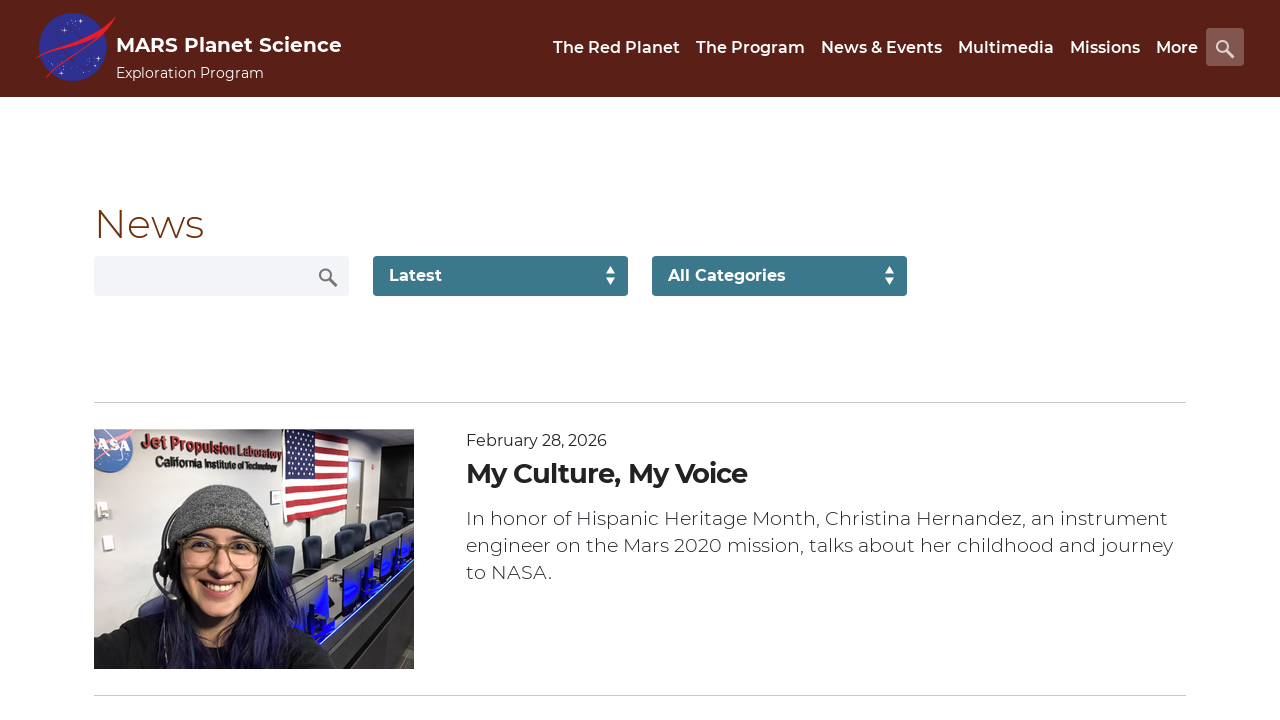

News list text loaded
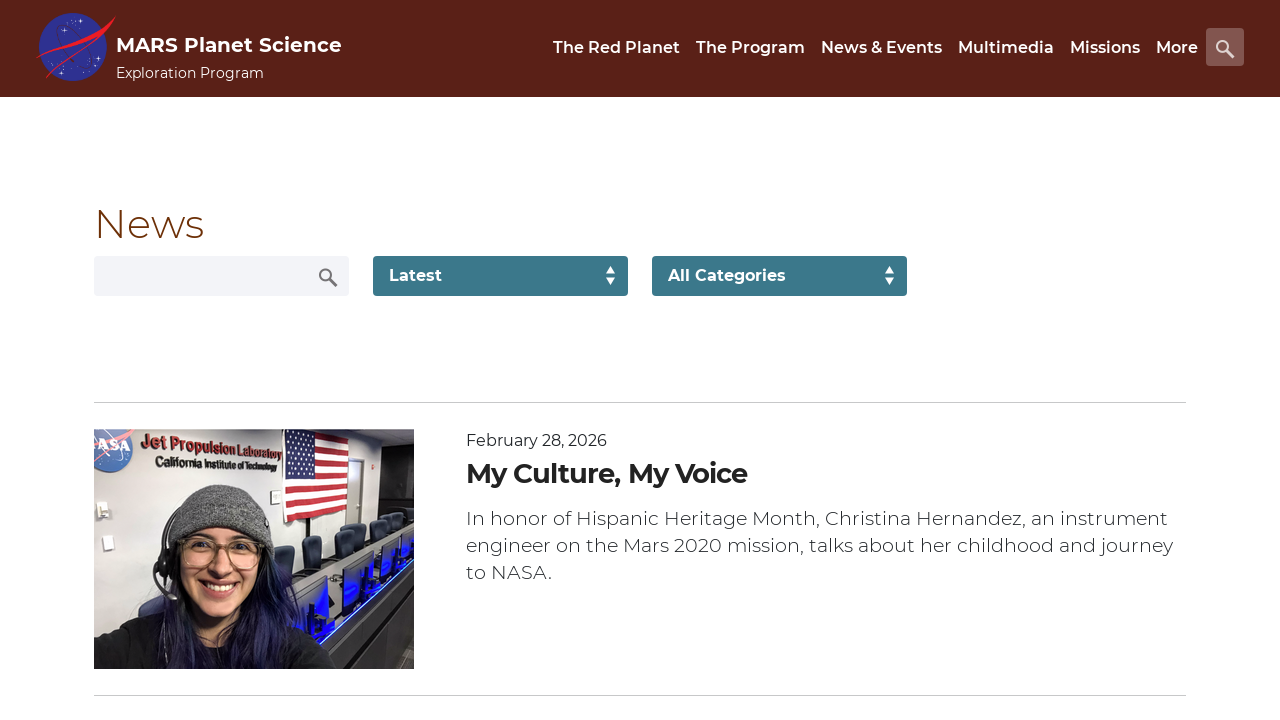

News content title element is visible
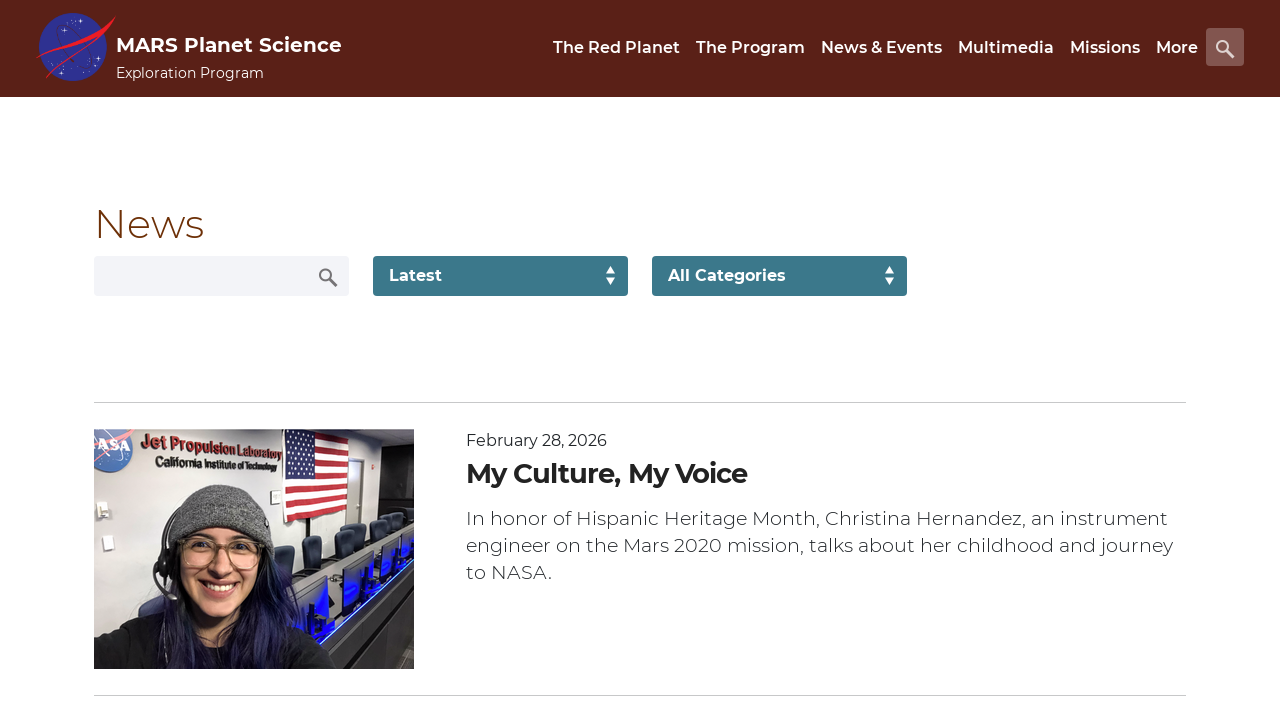

Article teaser body content loaded
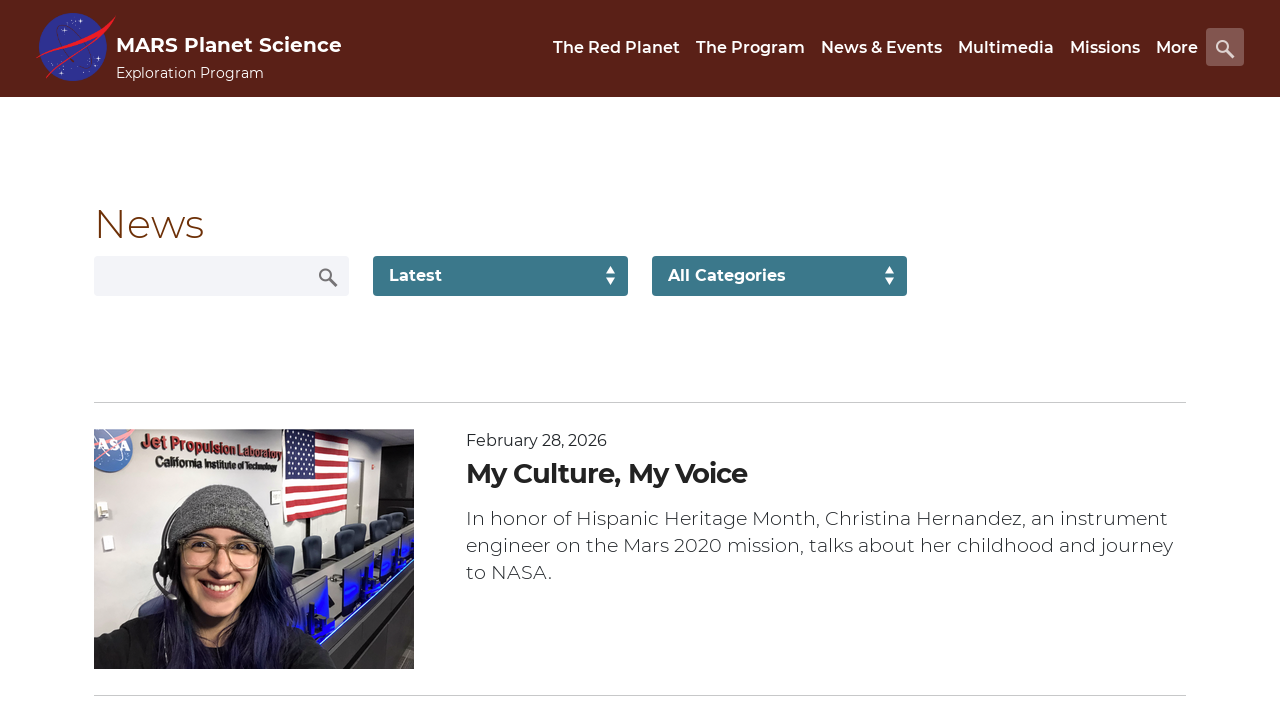

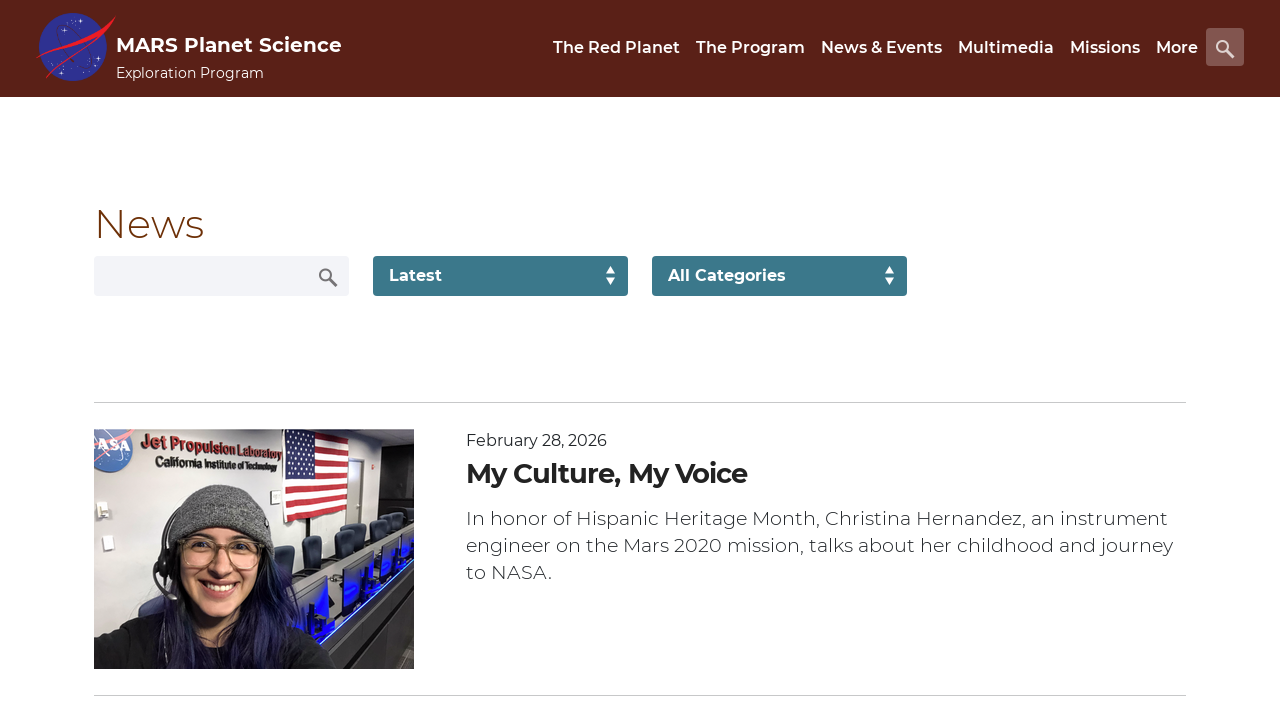